Tests opting out of A/B tests by adding an opt-out cookie after visiting the page, then refreshing to verify the opt-out takes effect

Starting URL: http://the-internet.herokuapp.com/abtest

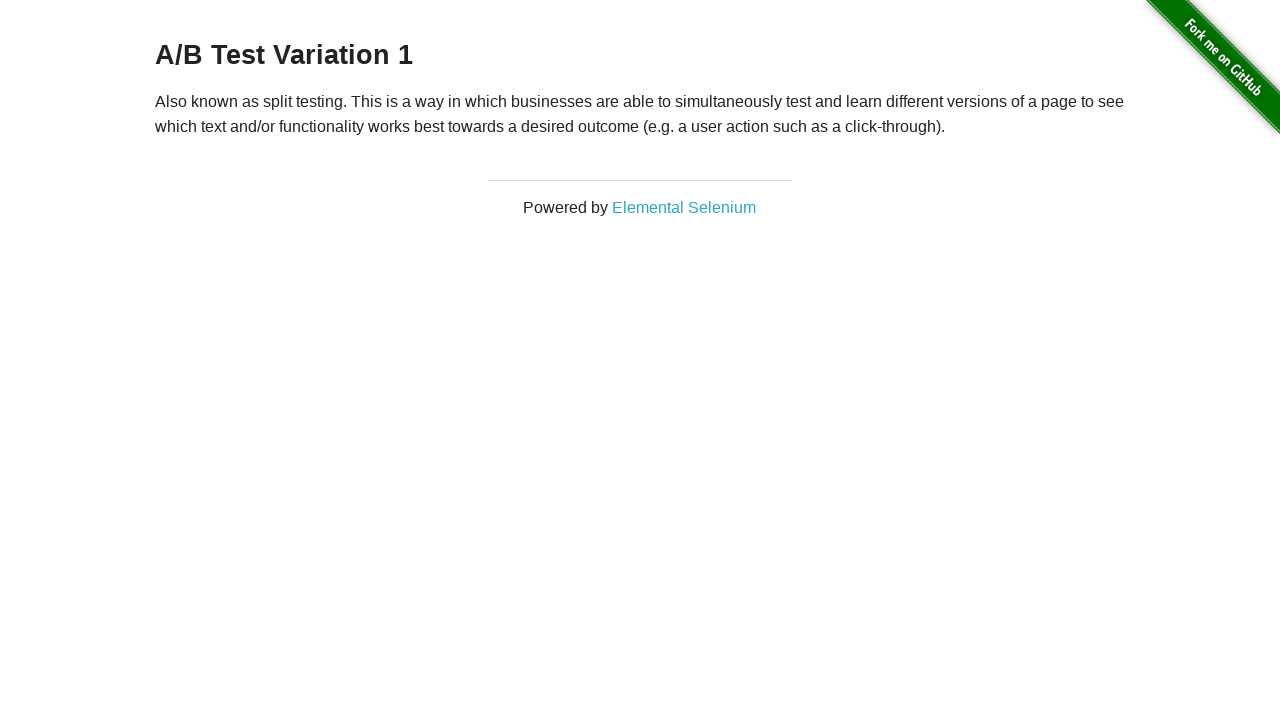

Navigated to A/B test page
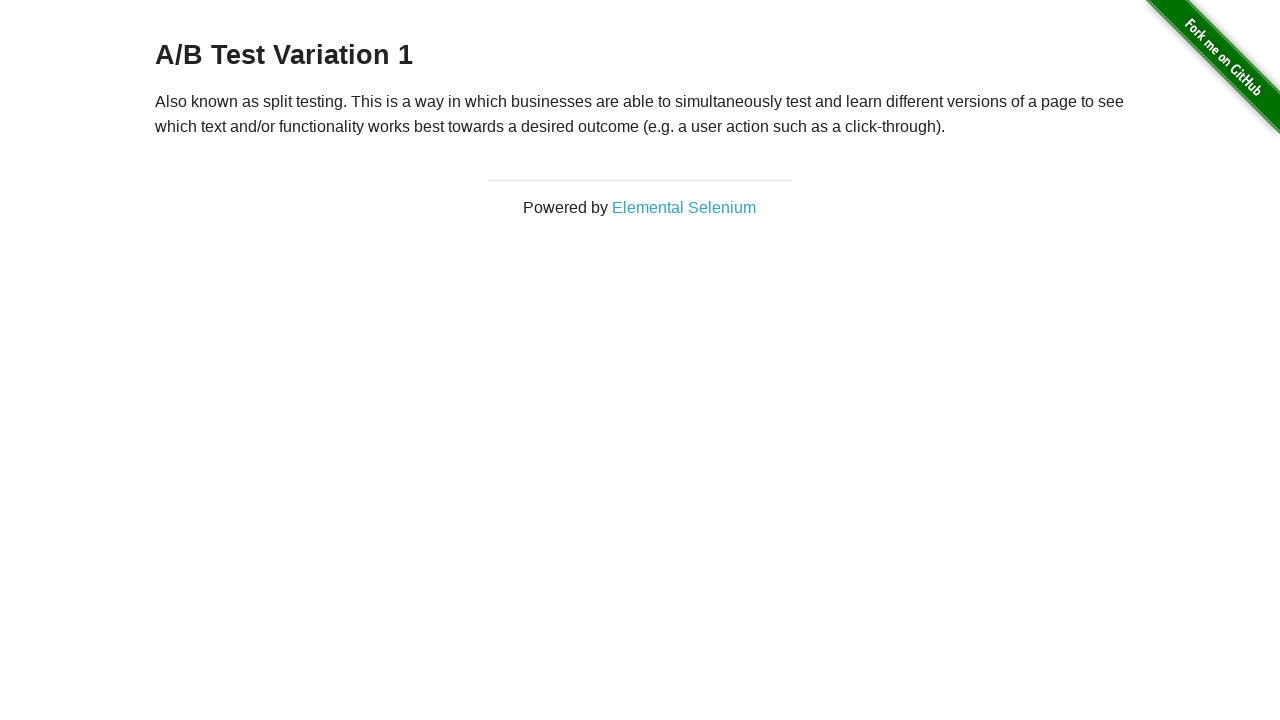

Located heading element
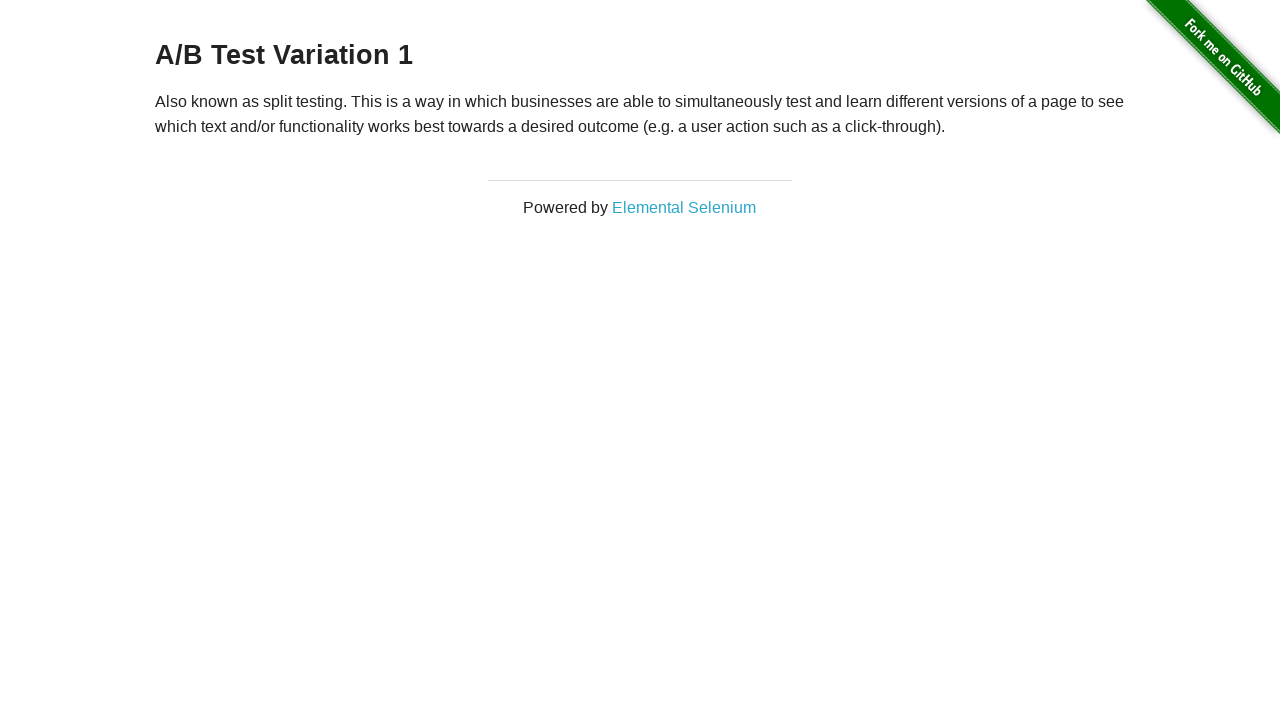

Retrieved heading text: 'A/B Test Variation 1'
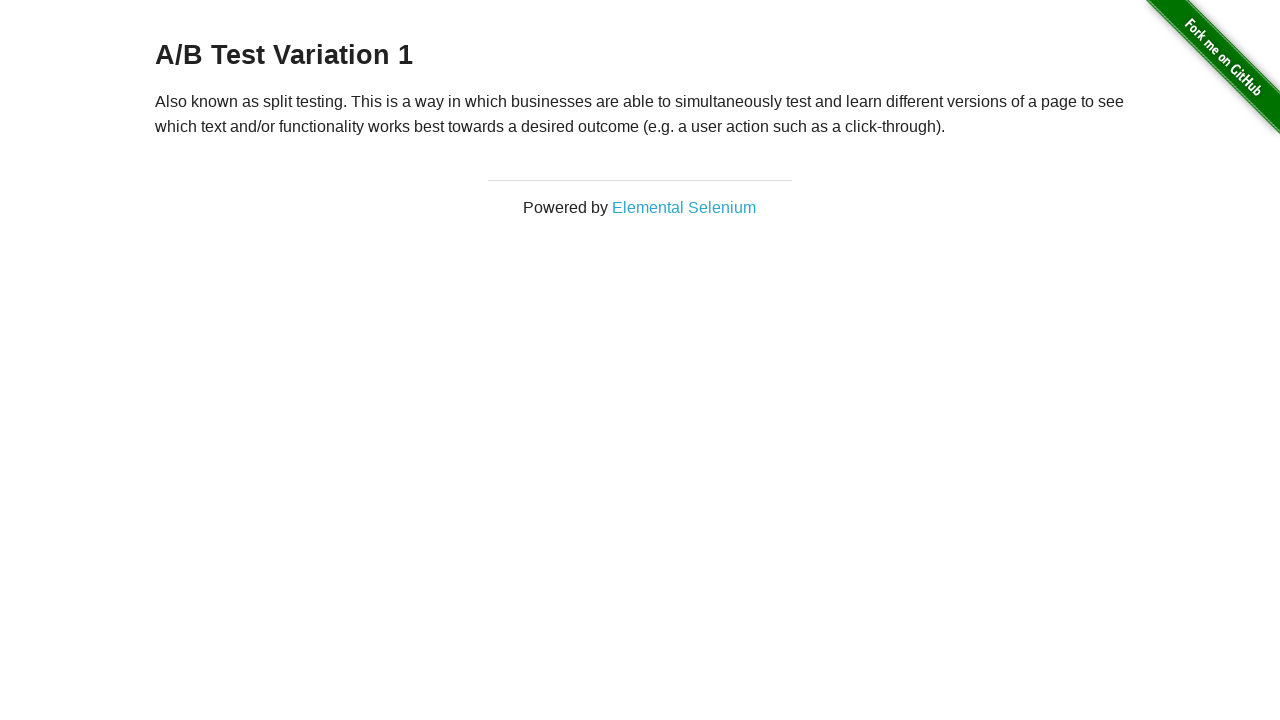

Added optimizelyOptOut cookie to opt out of A/B test
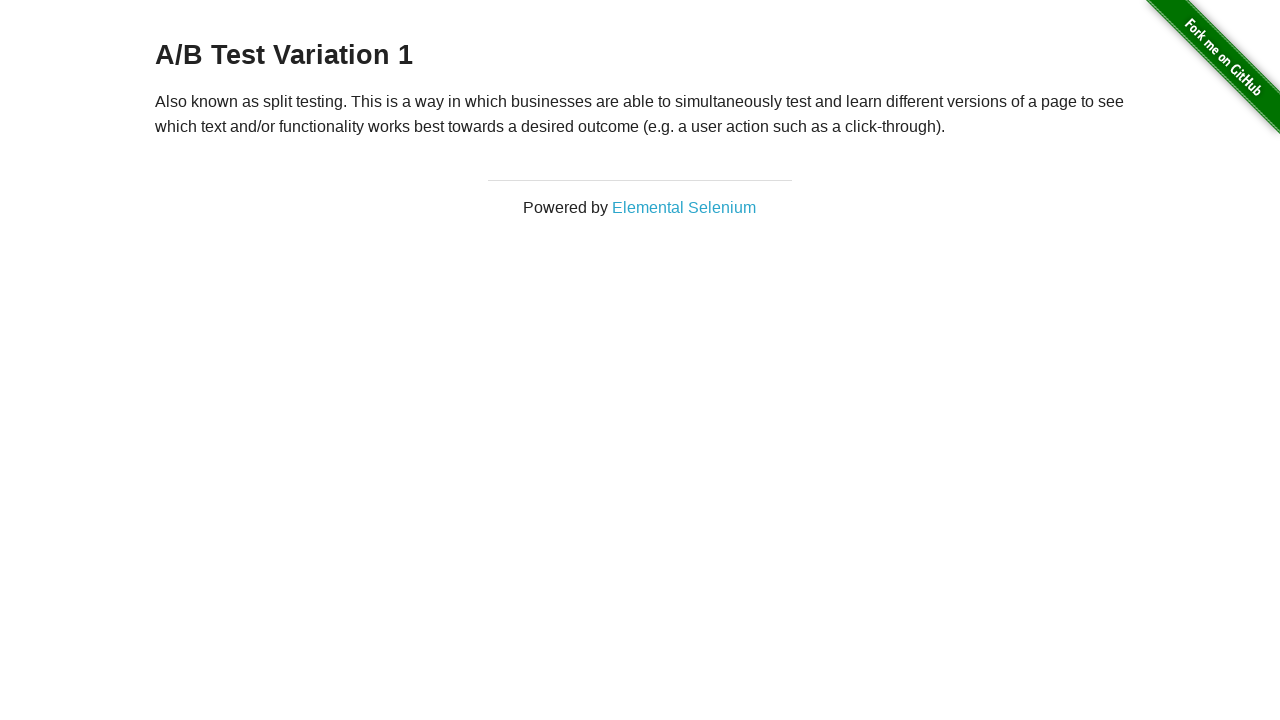

Reloaded page to apply opt-out cookie
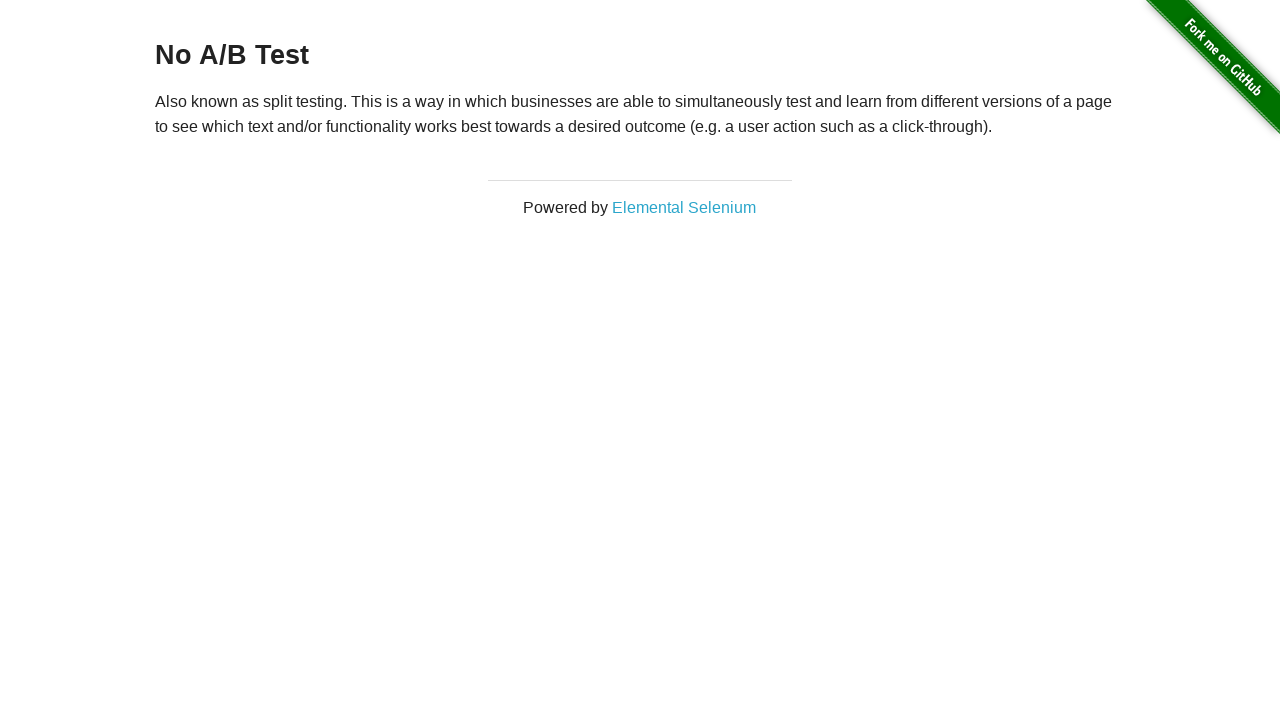

Verified heading is present after opt-out
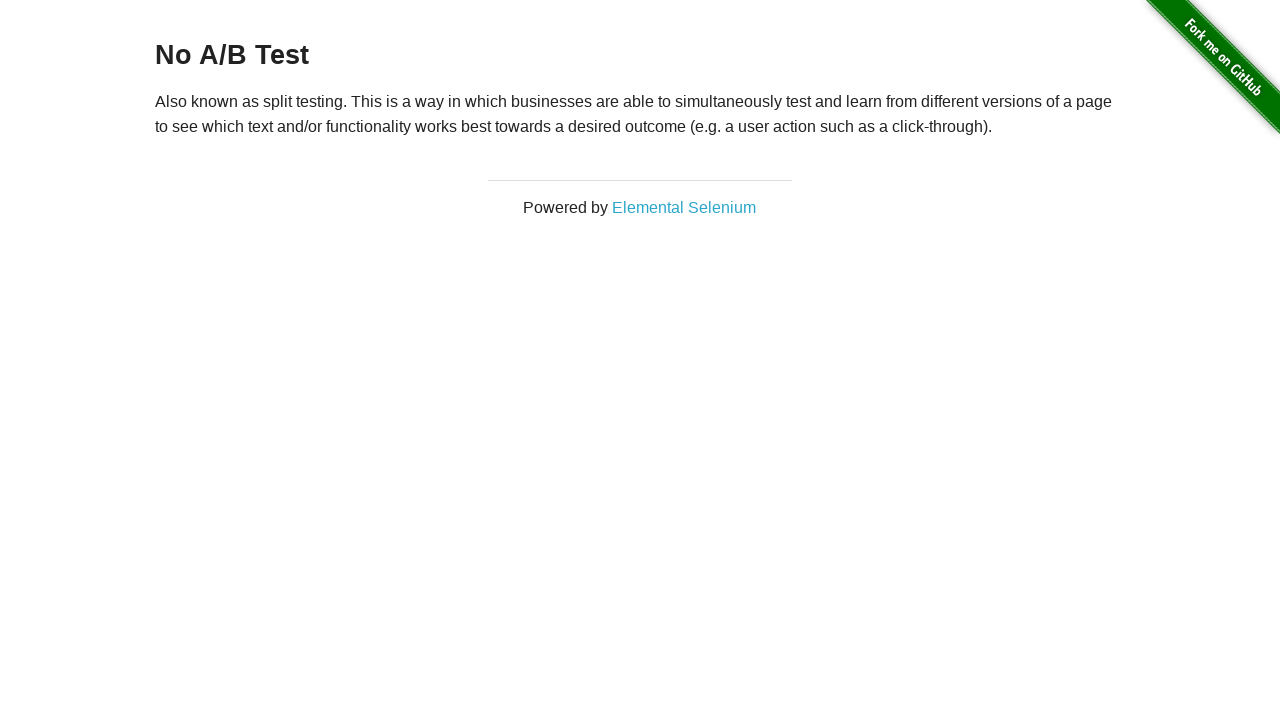

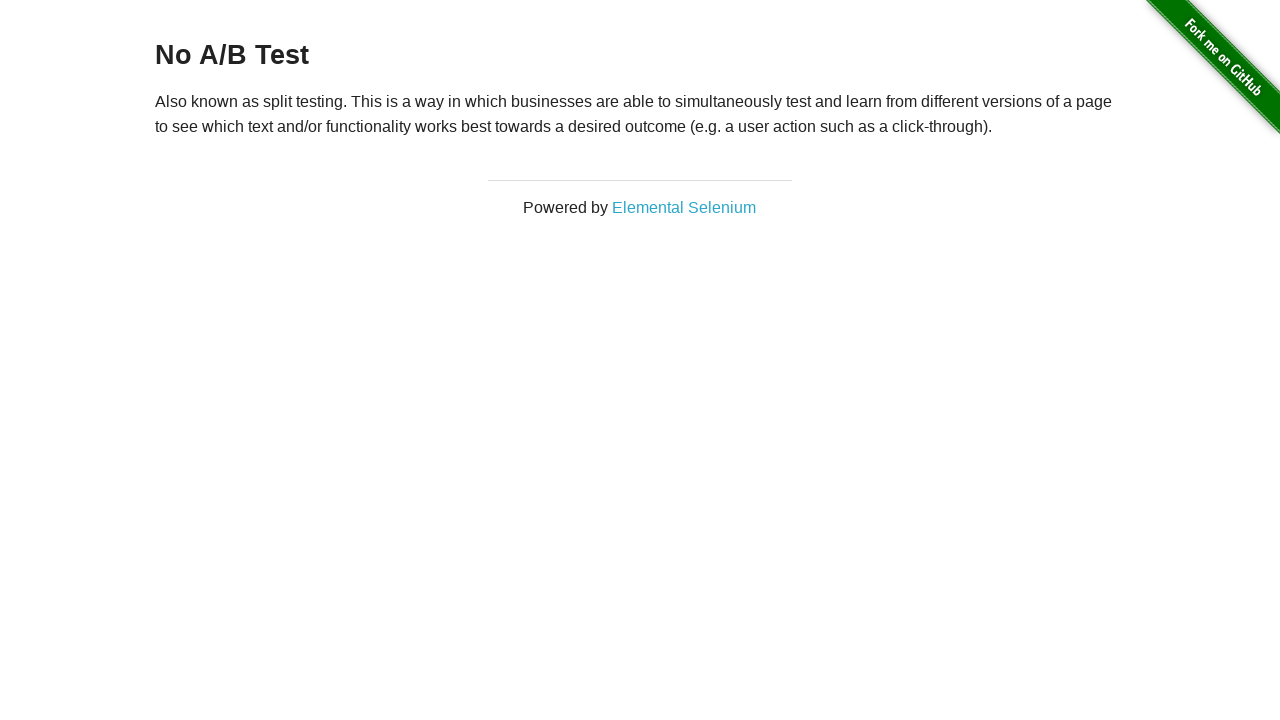